Tests a registration form by filling in a name field, password field, and selecting drink checkboxes (Coffee and Milk)

Starting URL: https://practice-automation.com/form-fields/

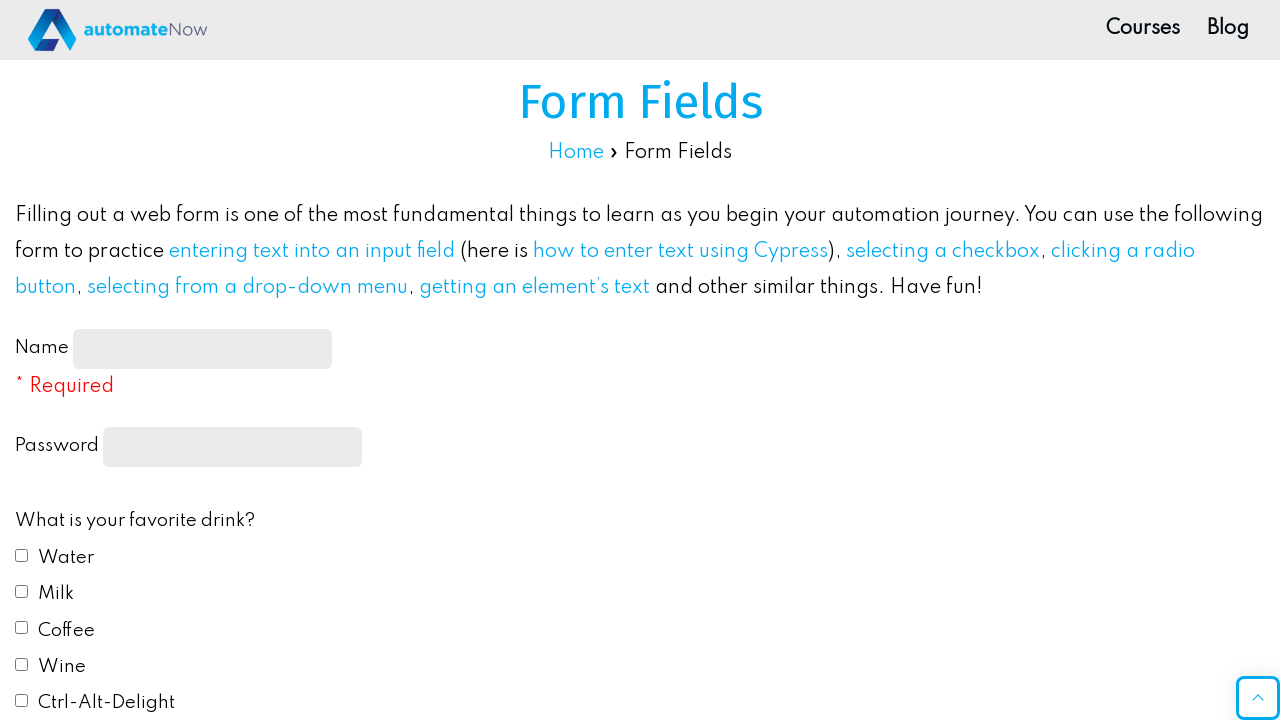

Navigated to registration form page
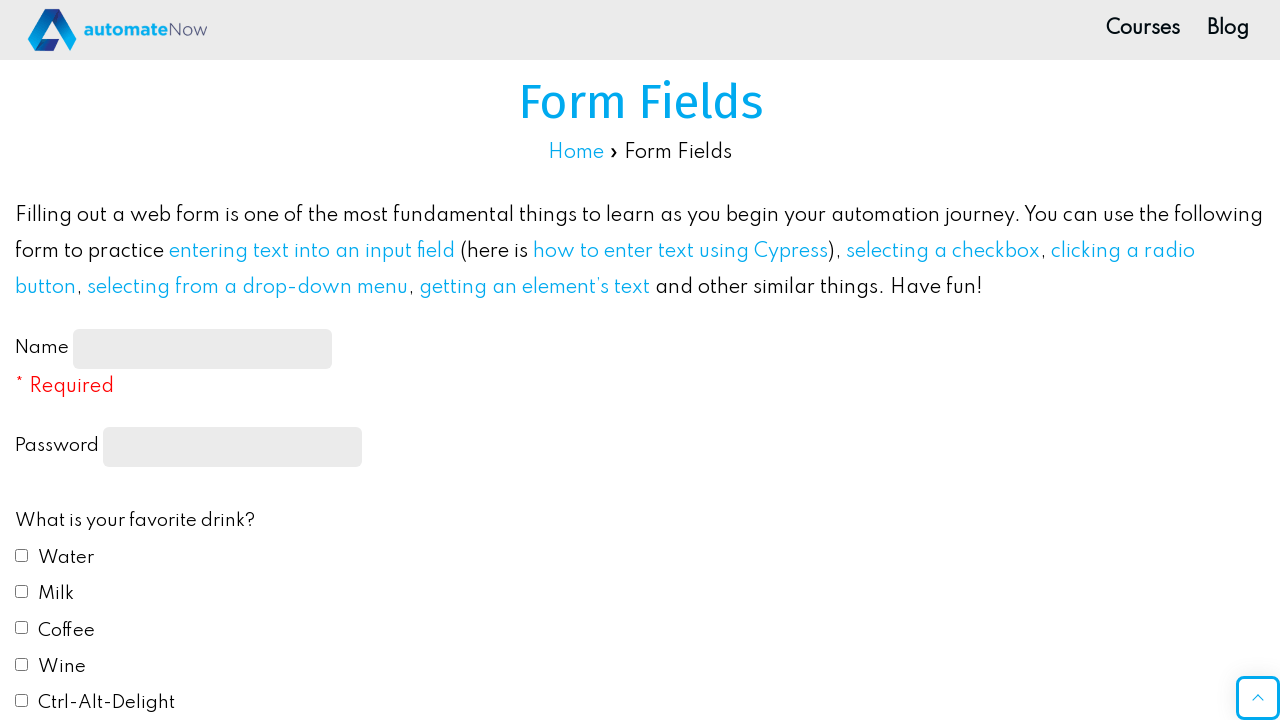

Filled name field with 'Инна' on #name-input
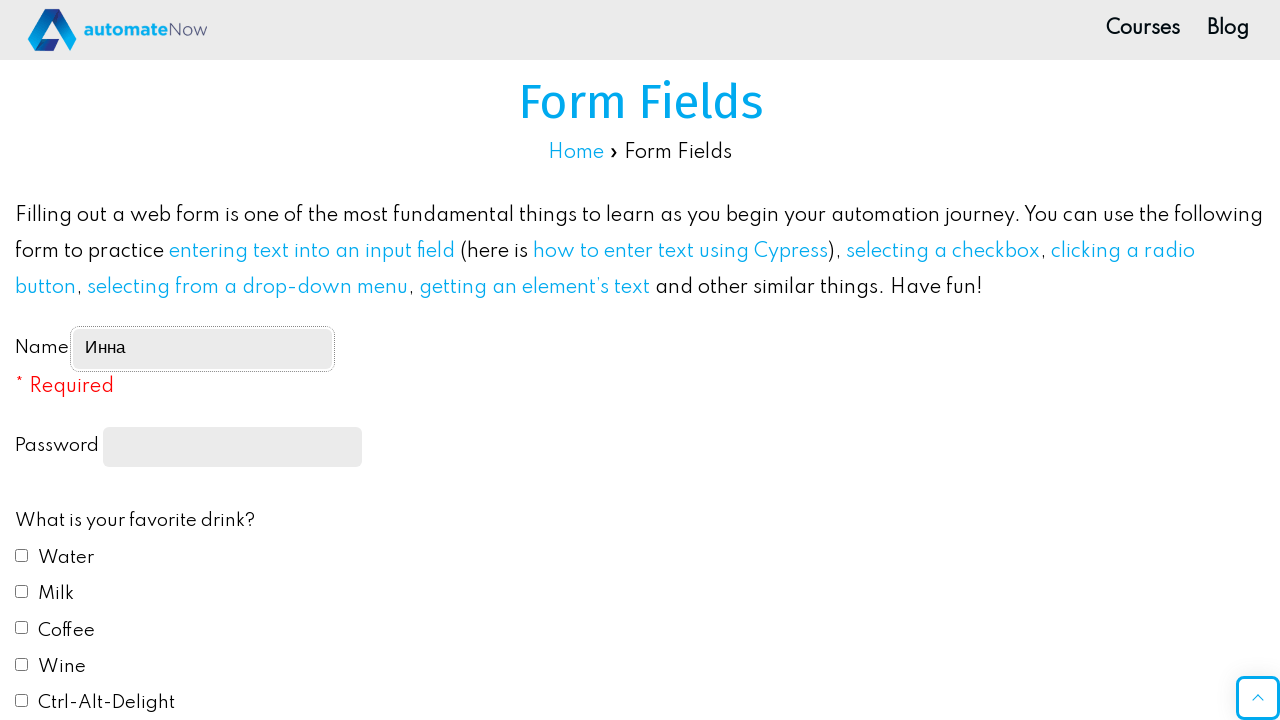

Filled password field with '123' on input[type='password']
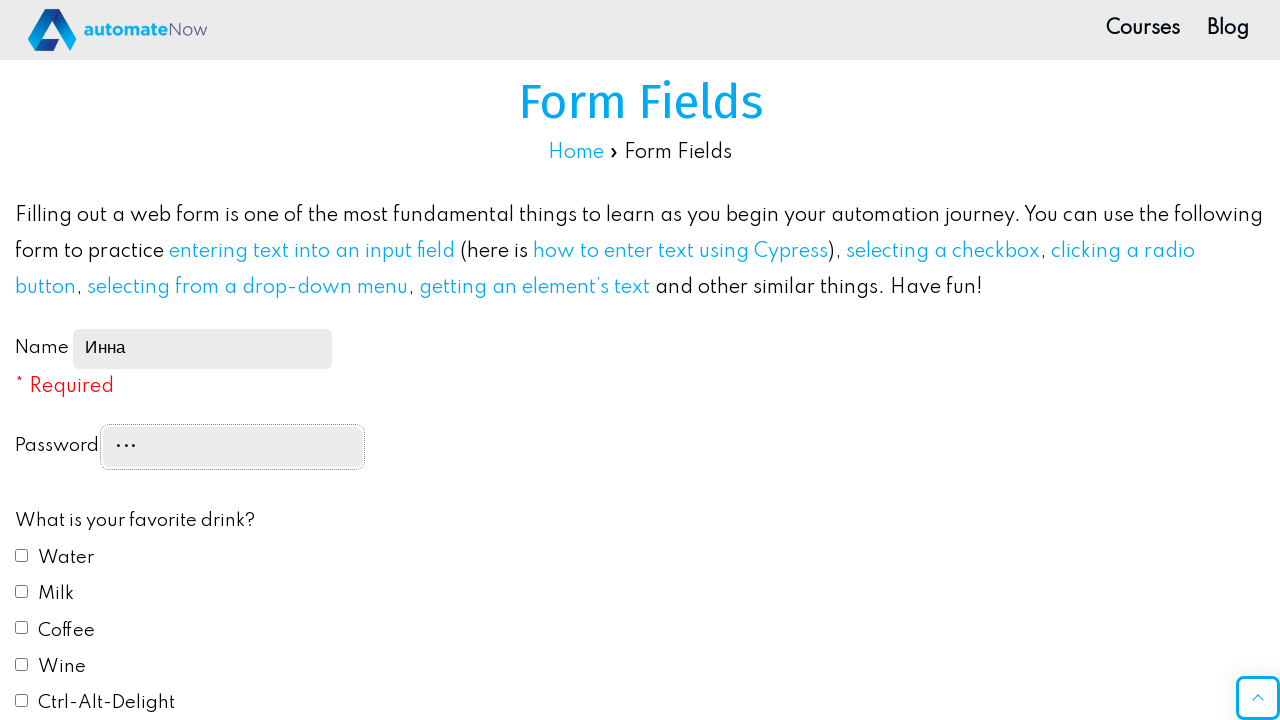

Selected Coffee checkbox at (22, 591) on #drink2
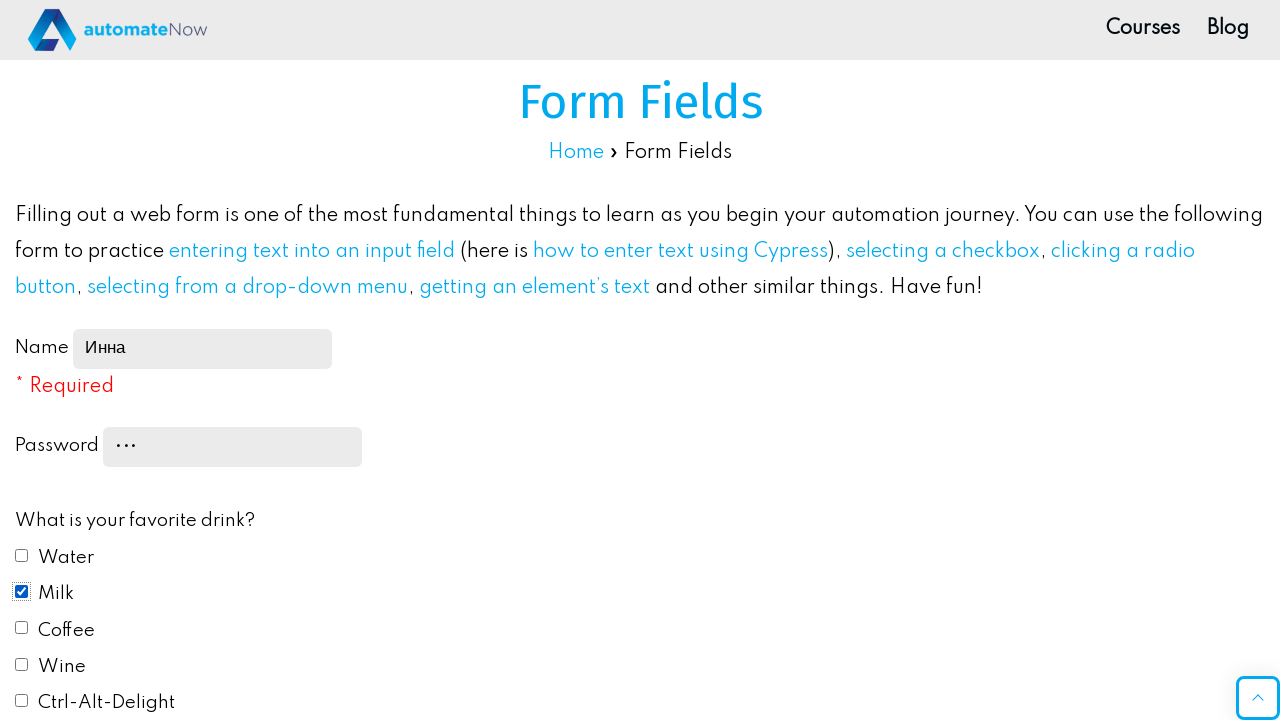

Selected Milk checkbox at (22, 628) on #drink3
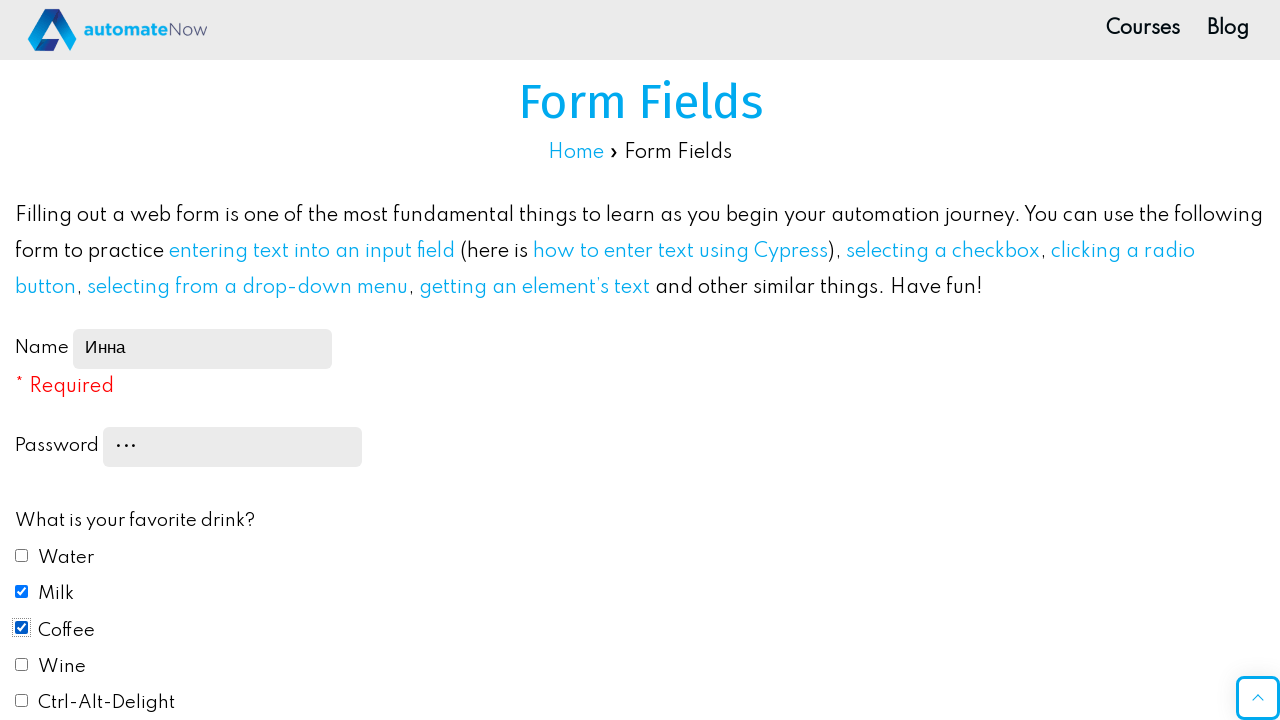

Scrolled down 500 pixels
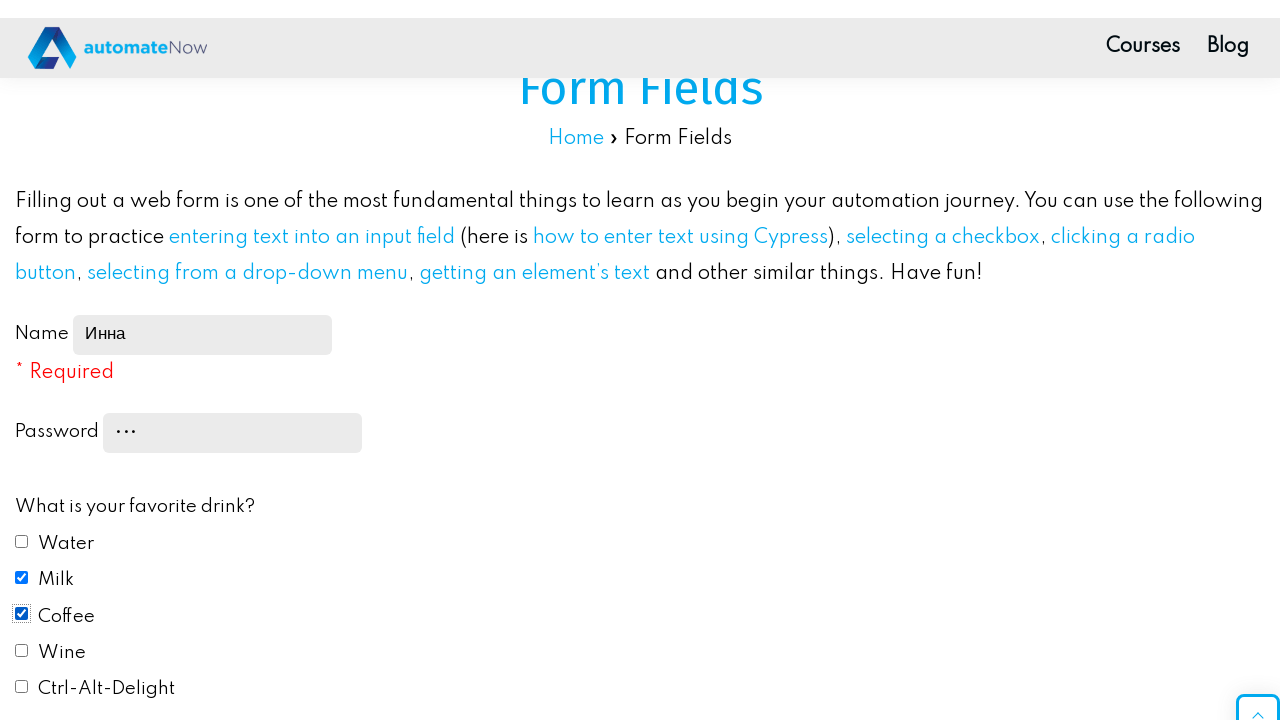

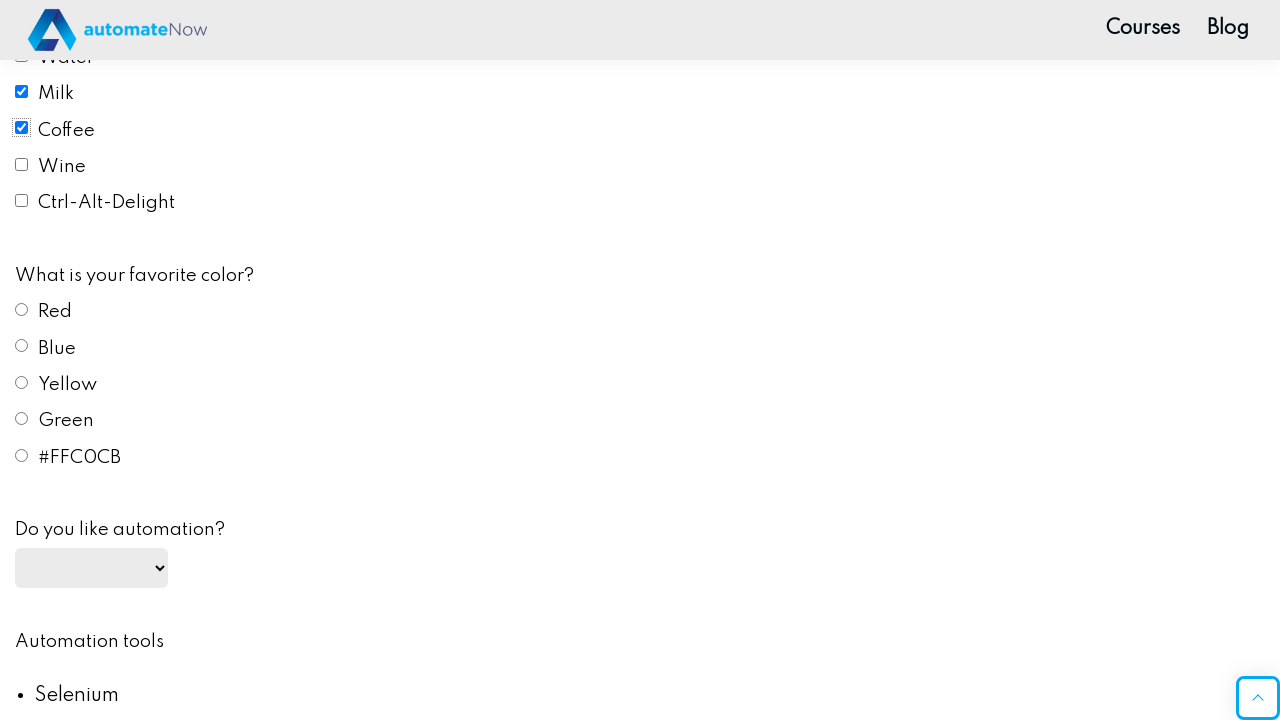